Tests Radio Button functionality by selecting Impressive radio button

Starting URL: https://demoqa.com/elements

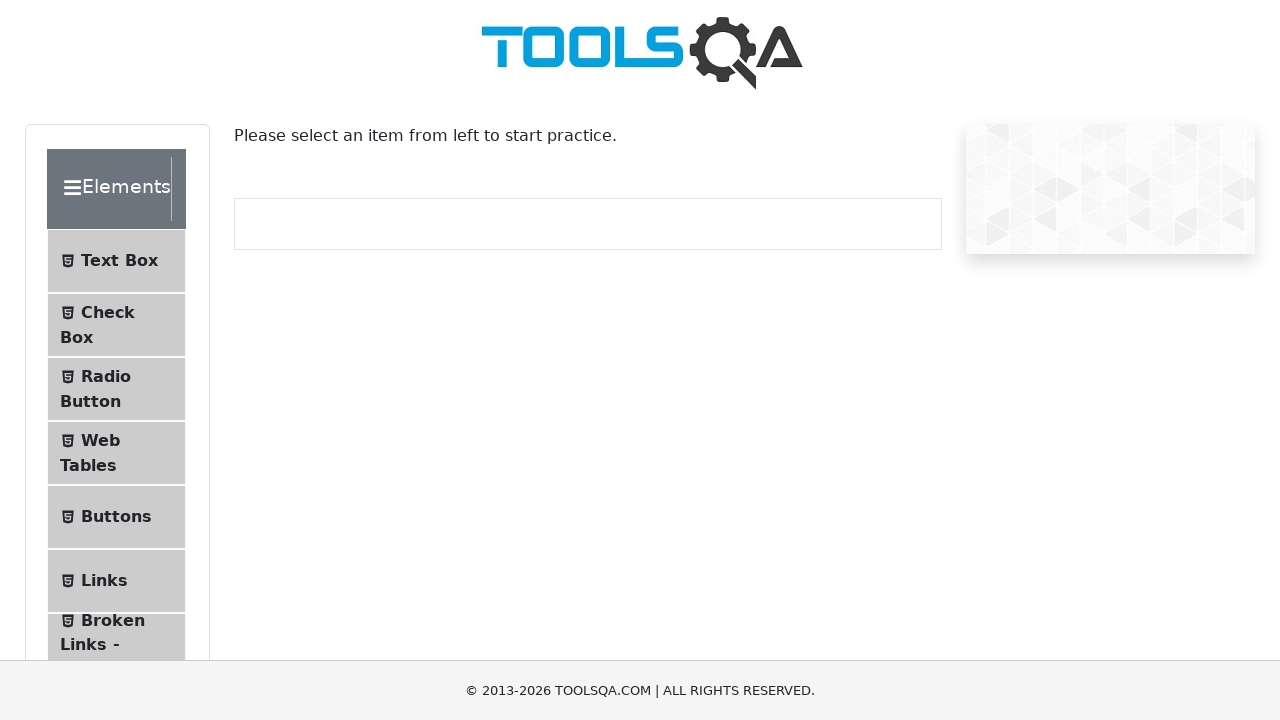

Clicked on Radio Button menu option at (116, 389) on #item-2
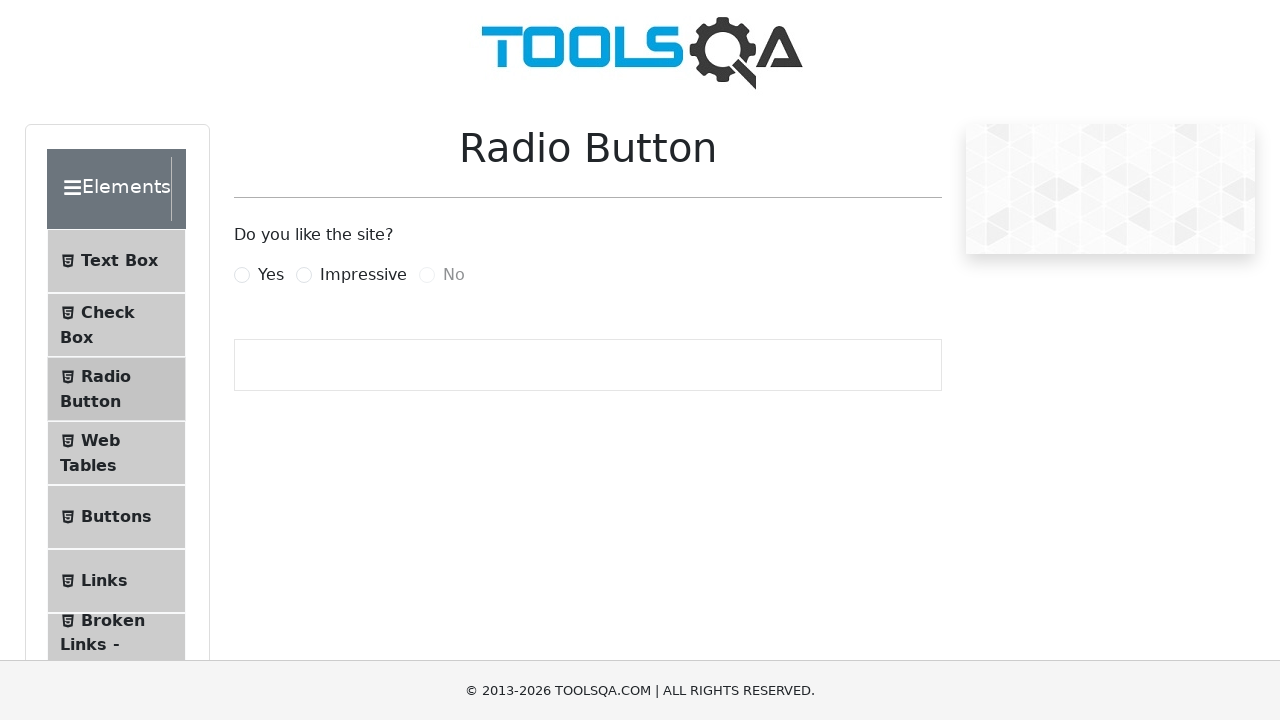

Clicked on Impressive radio button using JavaScript
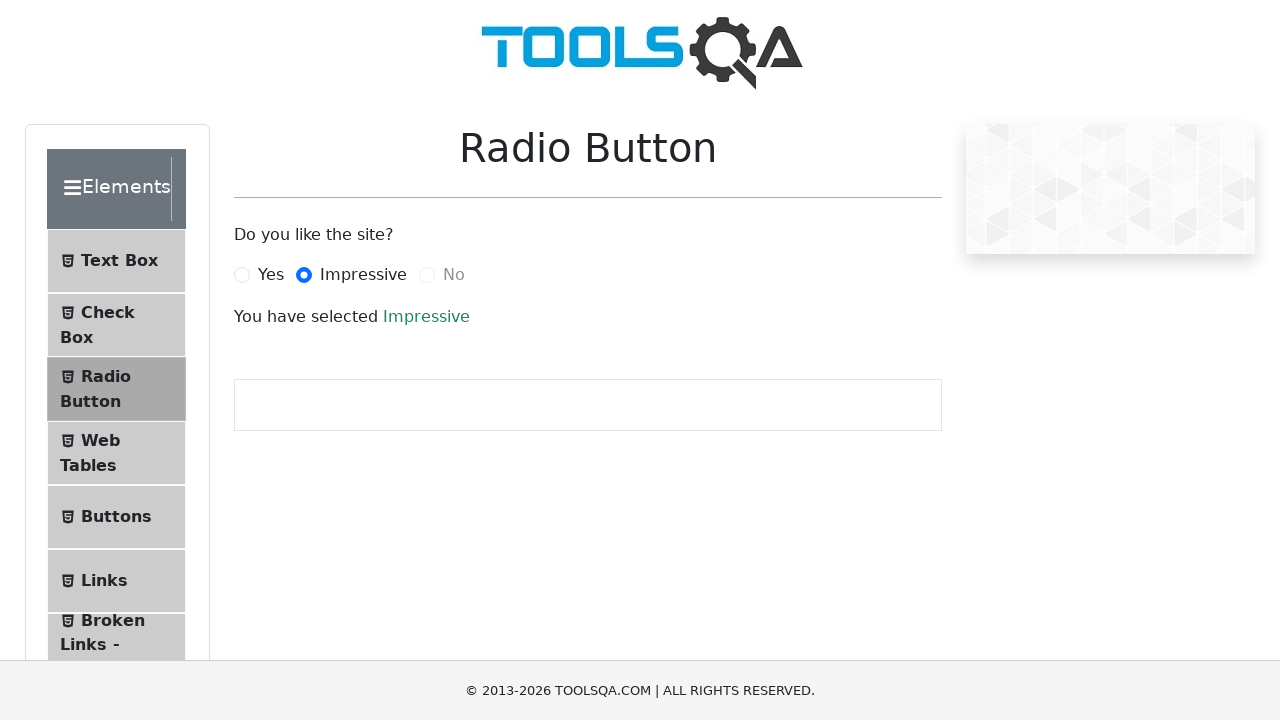

Success message appeared after selecting Impressive radio button
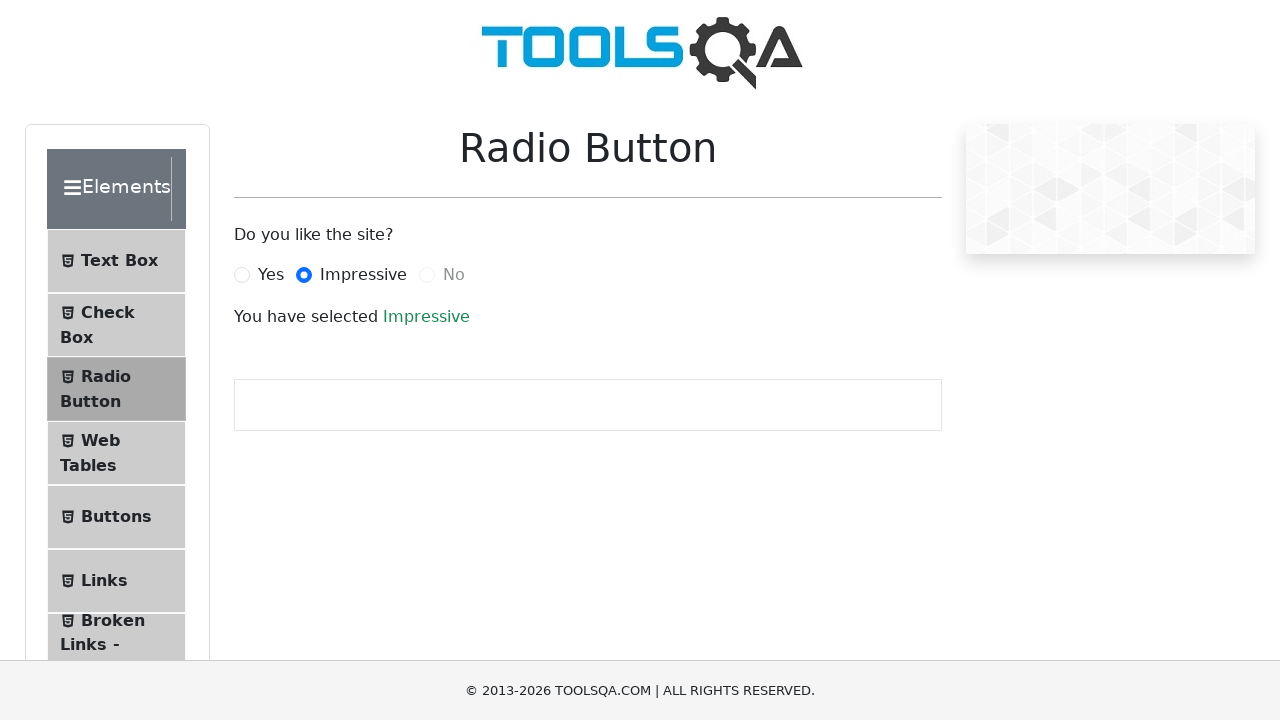

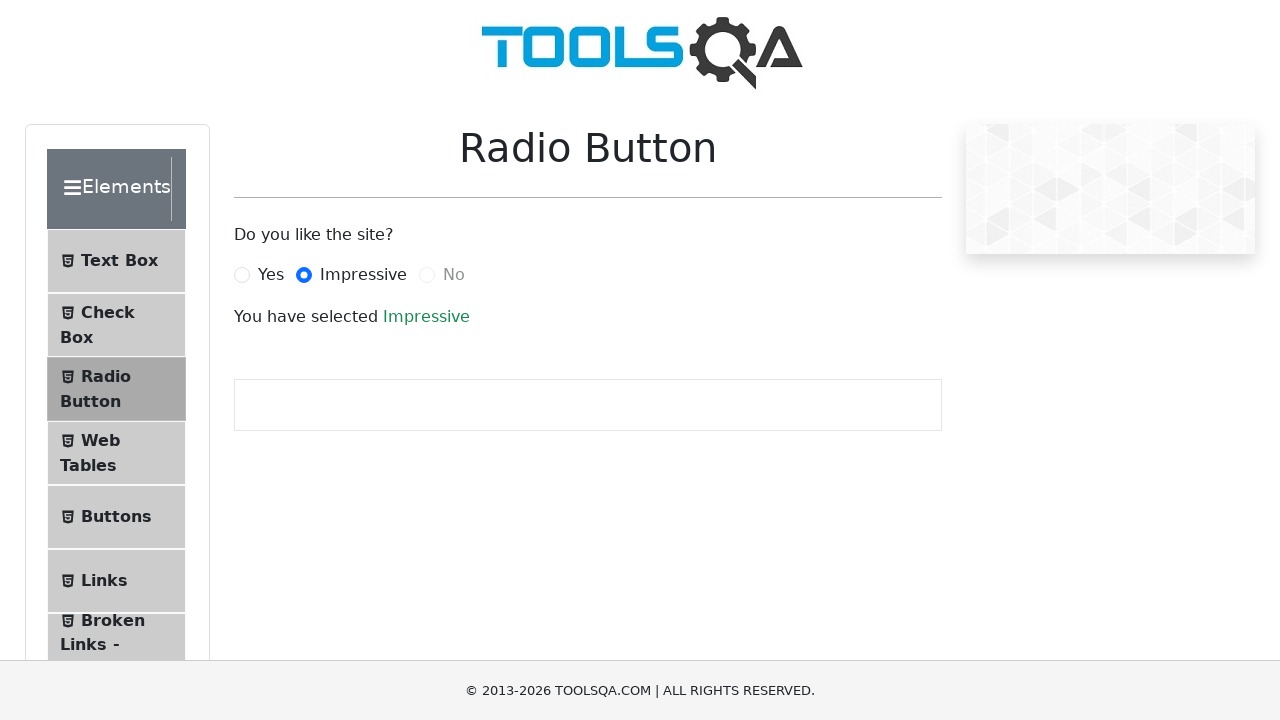